Tests confirm alert by accepting it and verifying the result message

Starting URL: https://demoqa.com/alerts

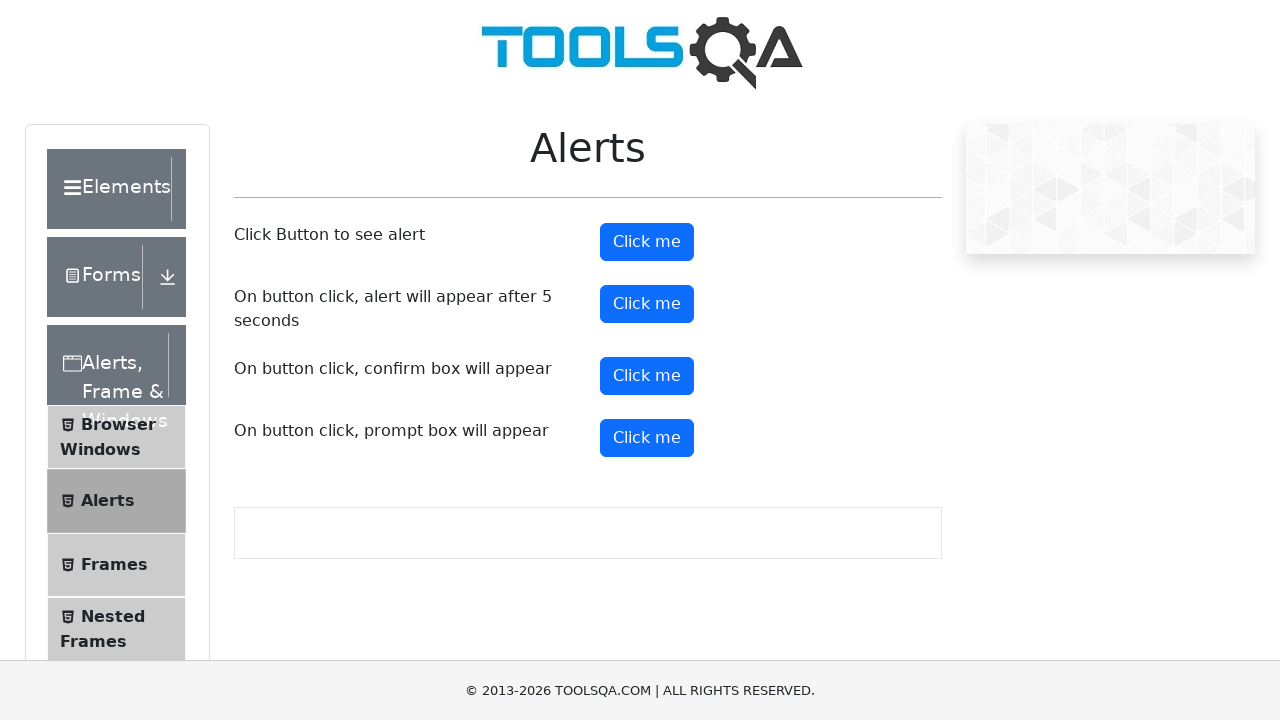

Set up dialog handler to accept confirm alerts
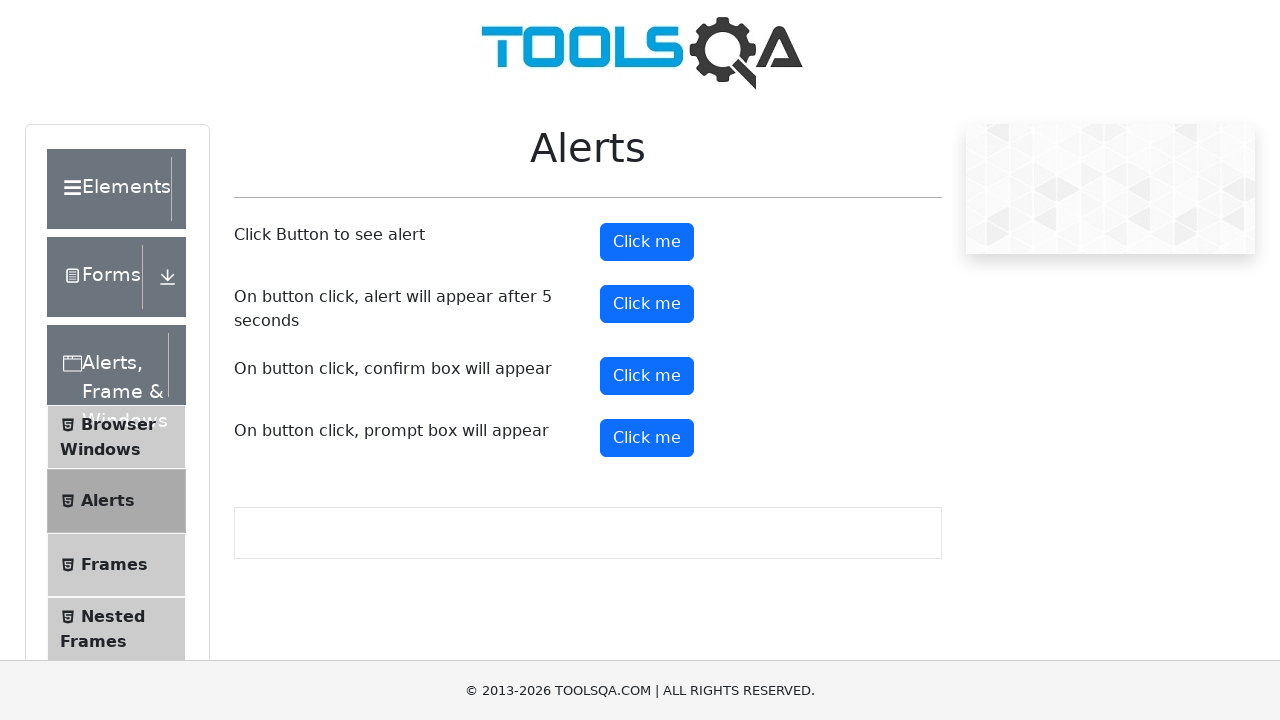

Clicked confirm alert button at (647, 376) on #confirmButton
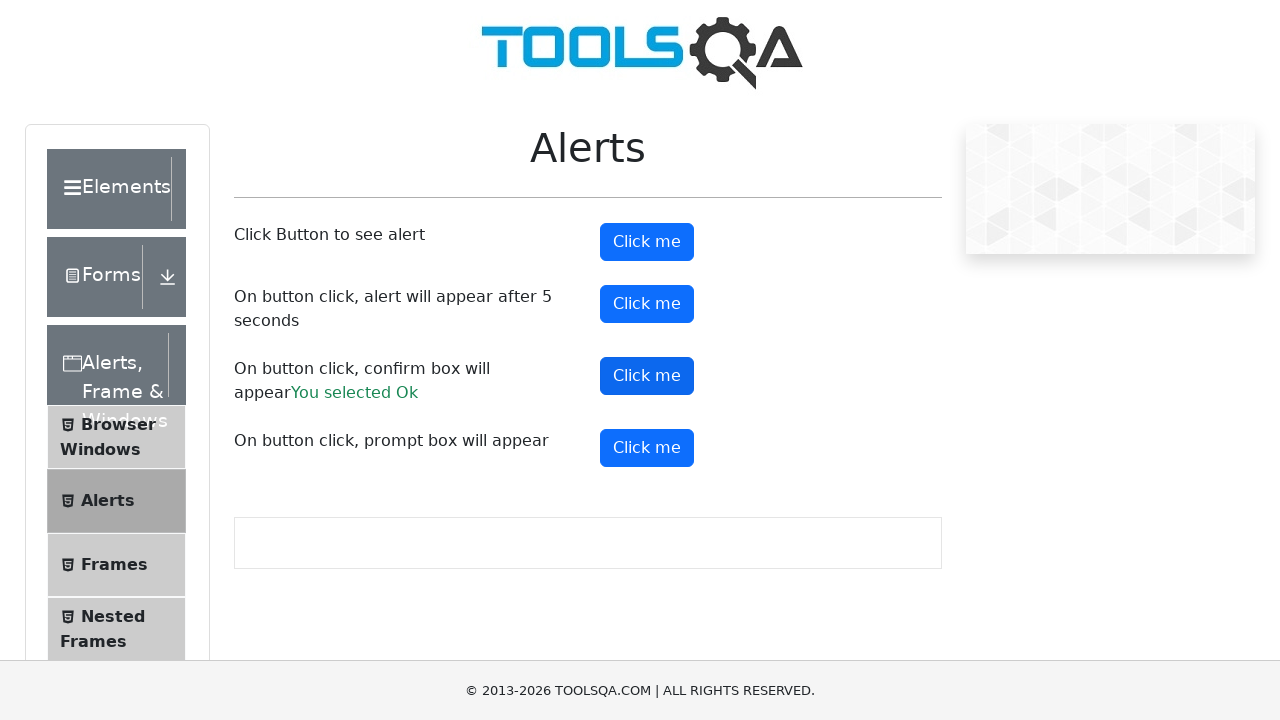

Confirm result message appeared
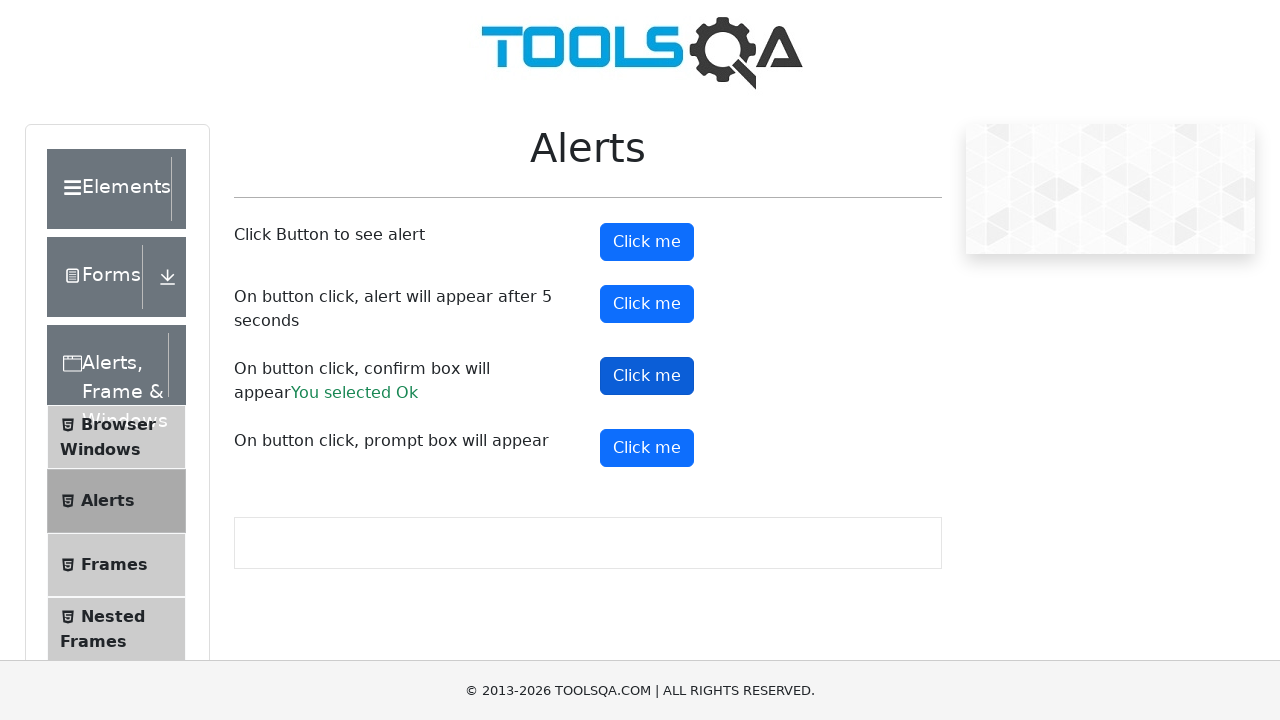

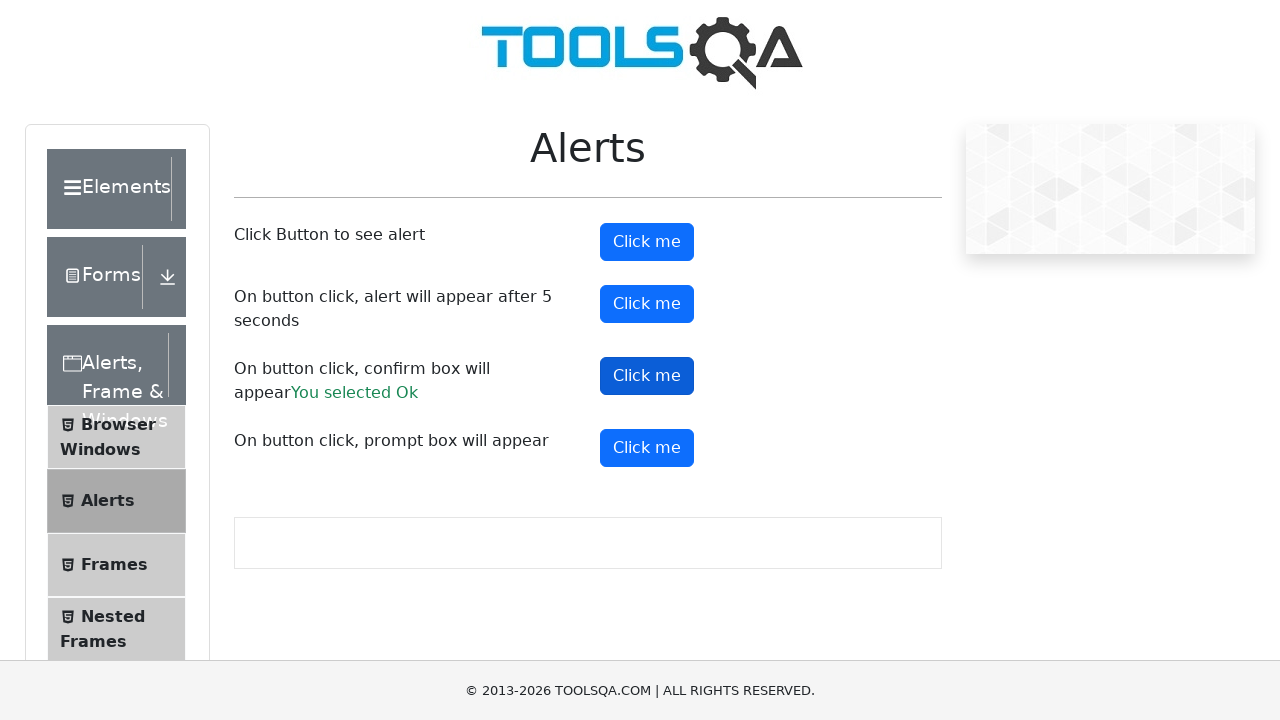